Tests JavaScript prompt functionality by triggering a prompt, entering text, and accepting it

Starting URL: http://the-internet.herokuapp.com/javascript_alerts

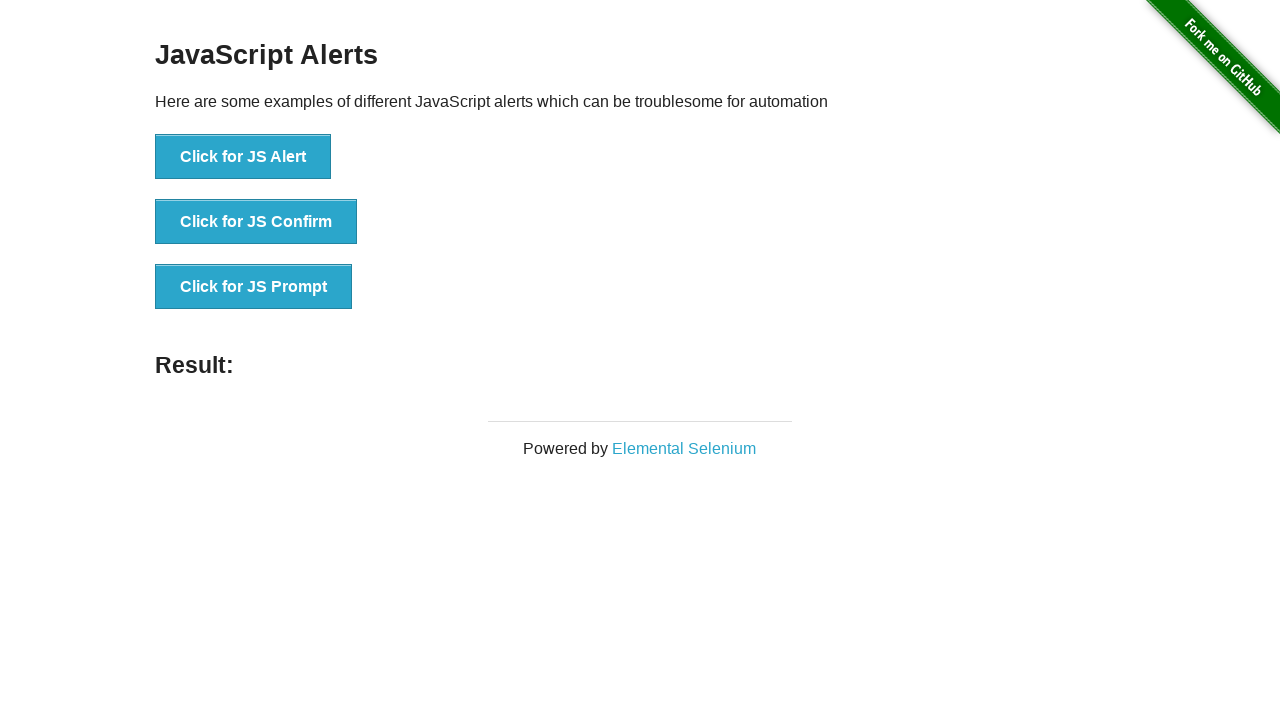

Set up dialog handler to accept prompt with 'Test input text'
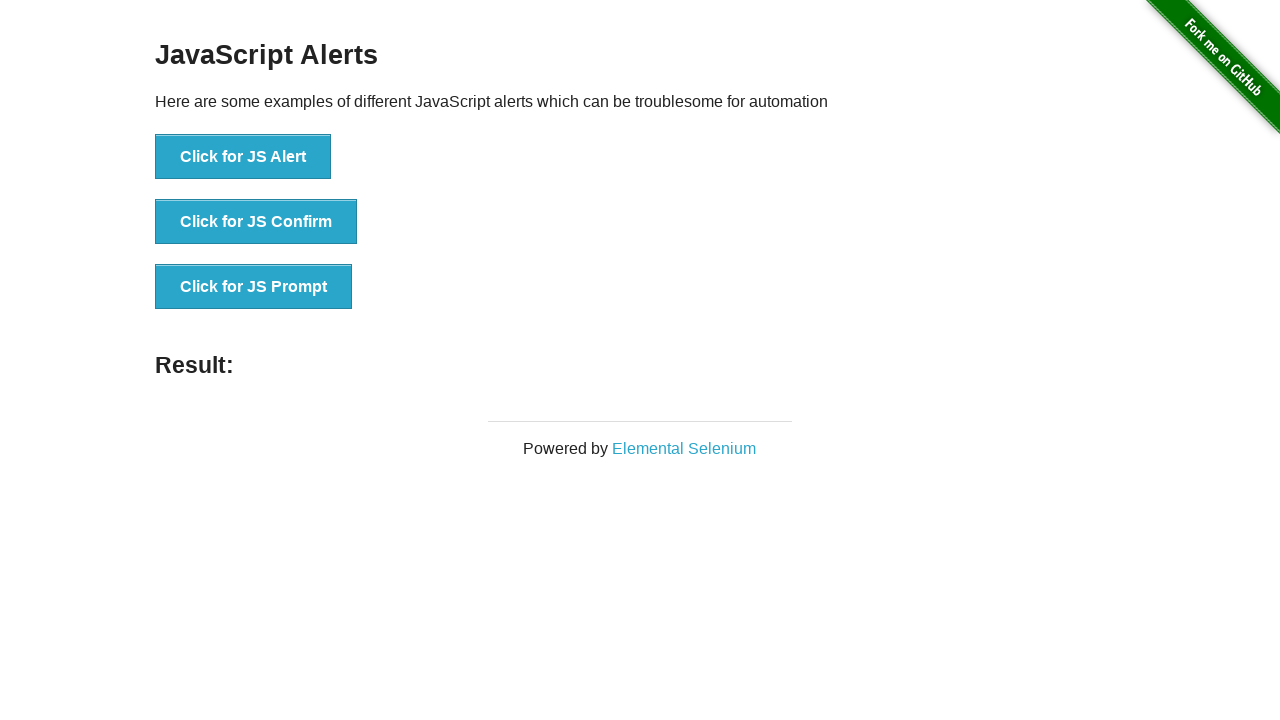

Clicked button to trigger JavaScript prompt at (254, 287) on button[onclick='jsPrompt()']
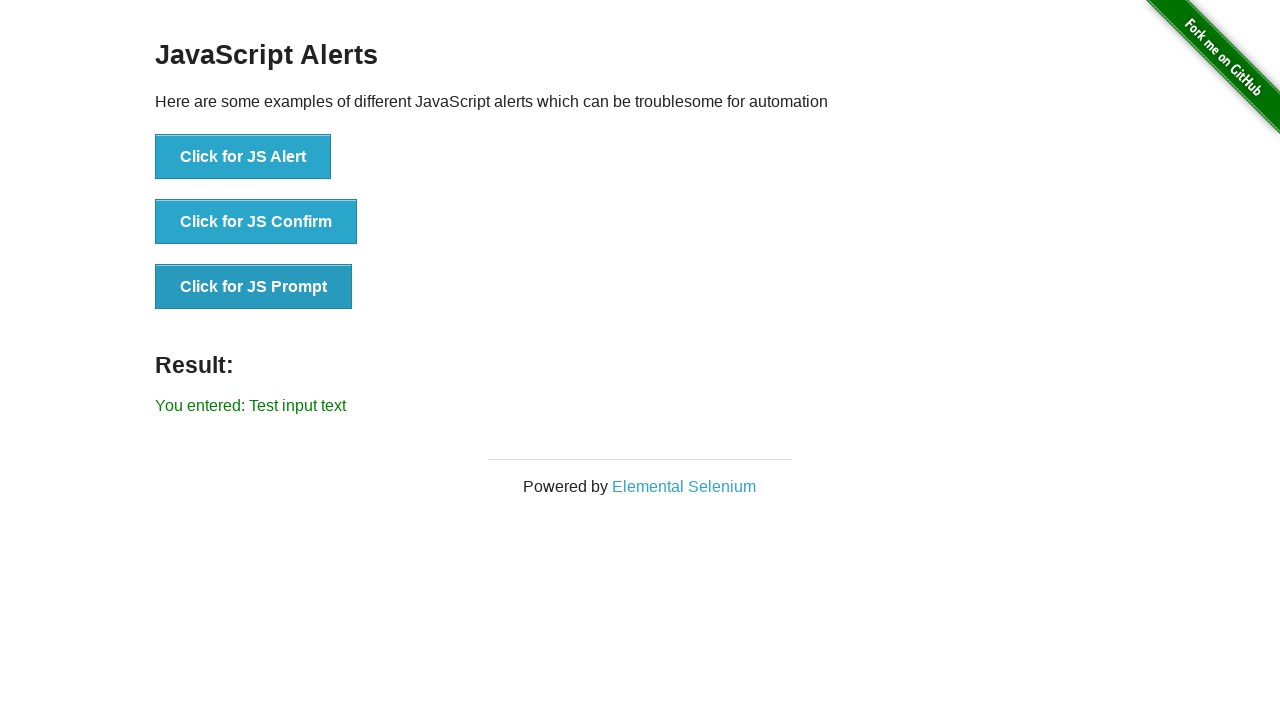

Verified result text appeared with entered input 'Test input text'
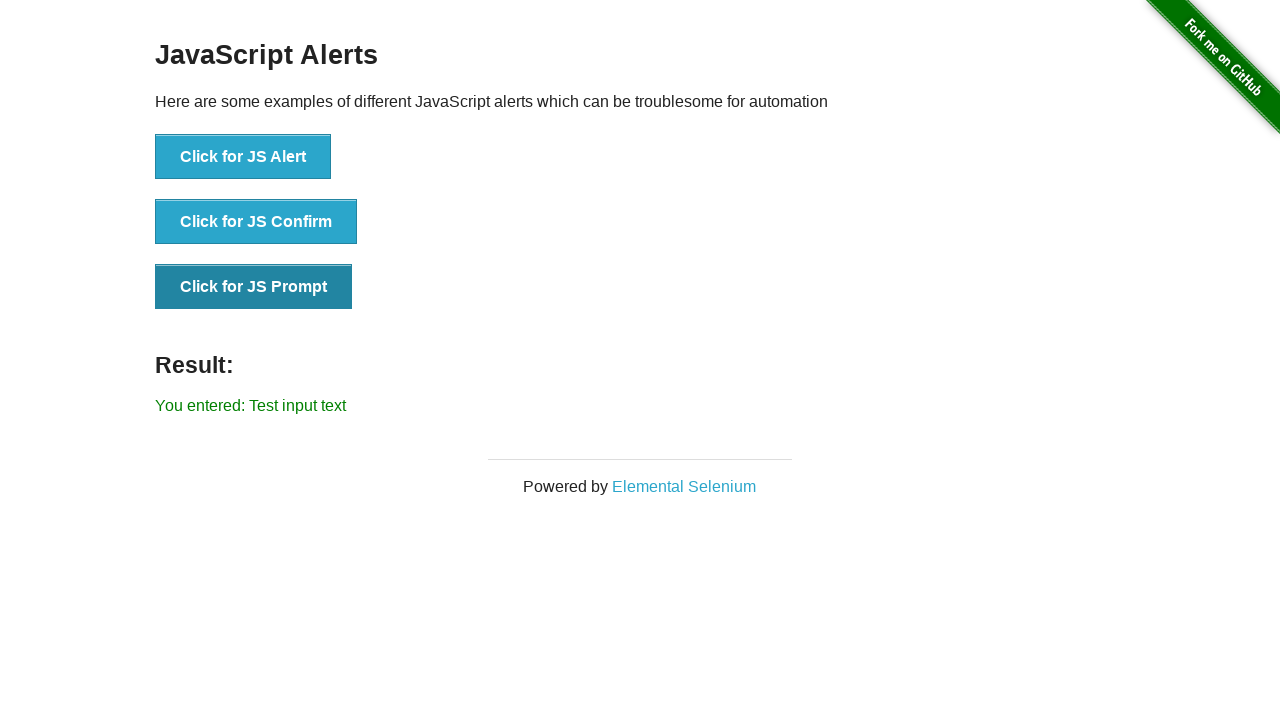

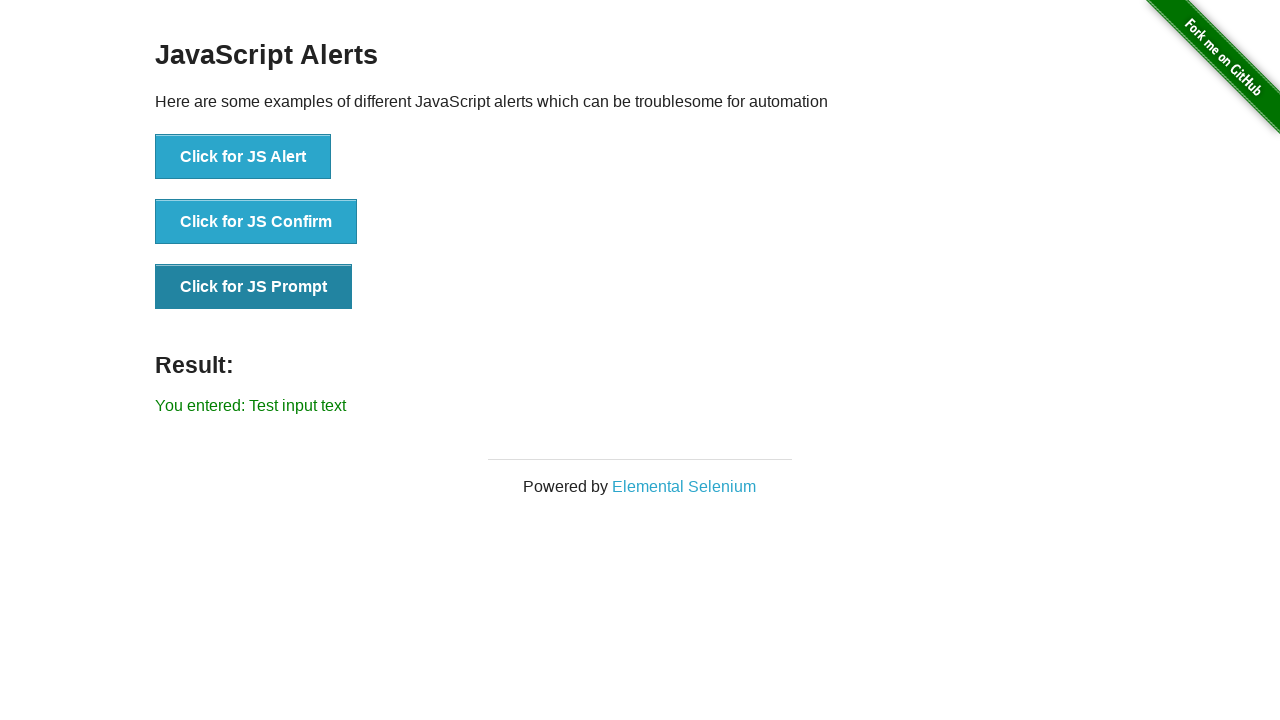